Tests enabling text field, entering text, and disabling it on Dynamic Controls page

Starting URL: http://the-internet.herokuapp.com/

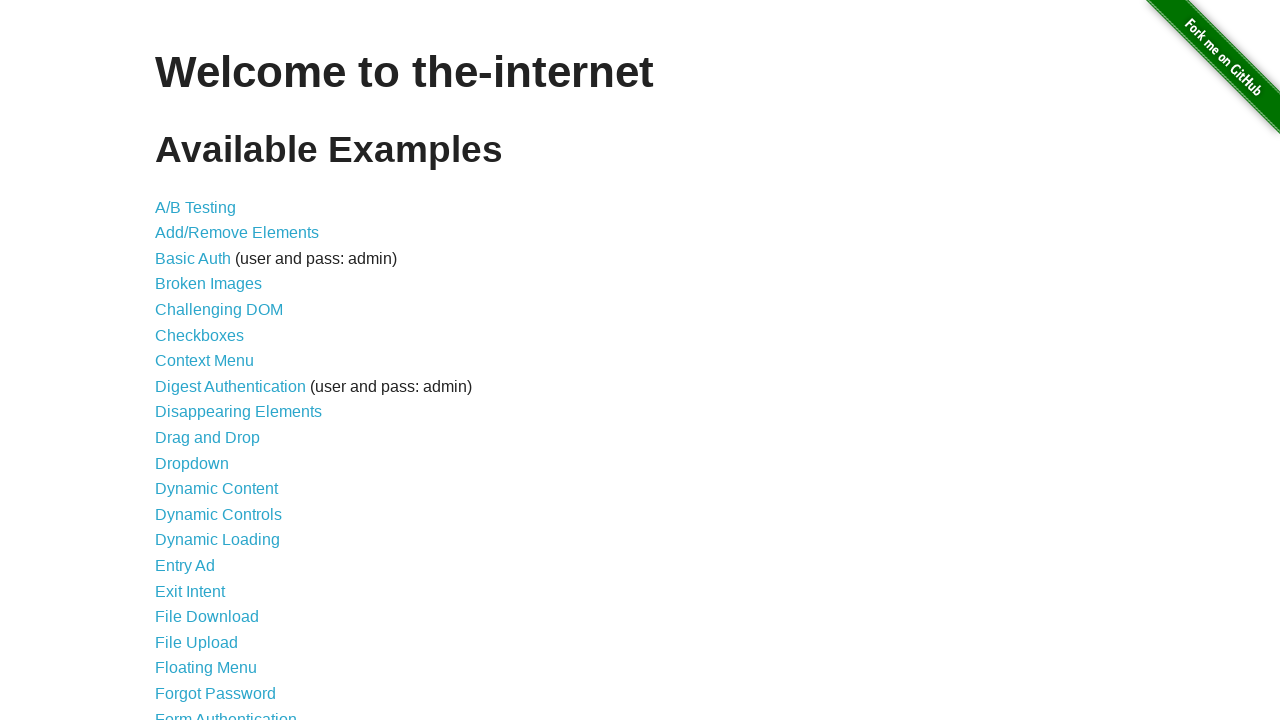

Clicked link to Dynamic Controls page at (218, 514) on a[href='/dynamic_controls']
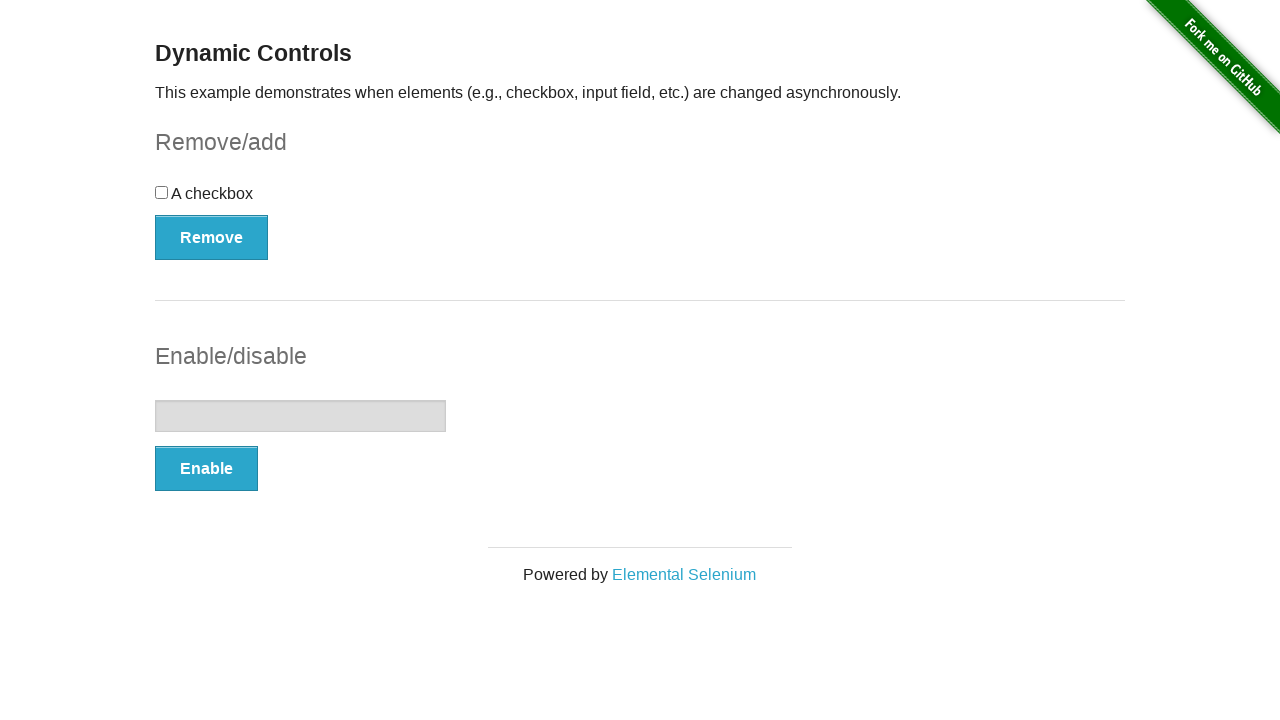

Clicked Enable button to activate text field at (206, 469) on button[onclick='swapInput()']
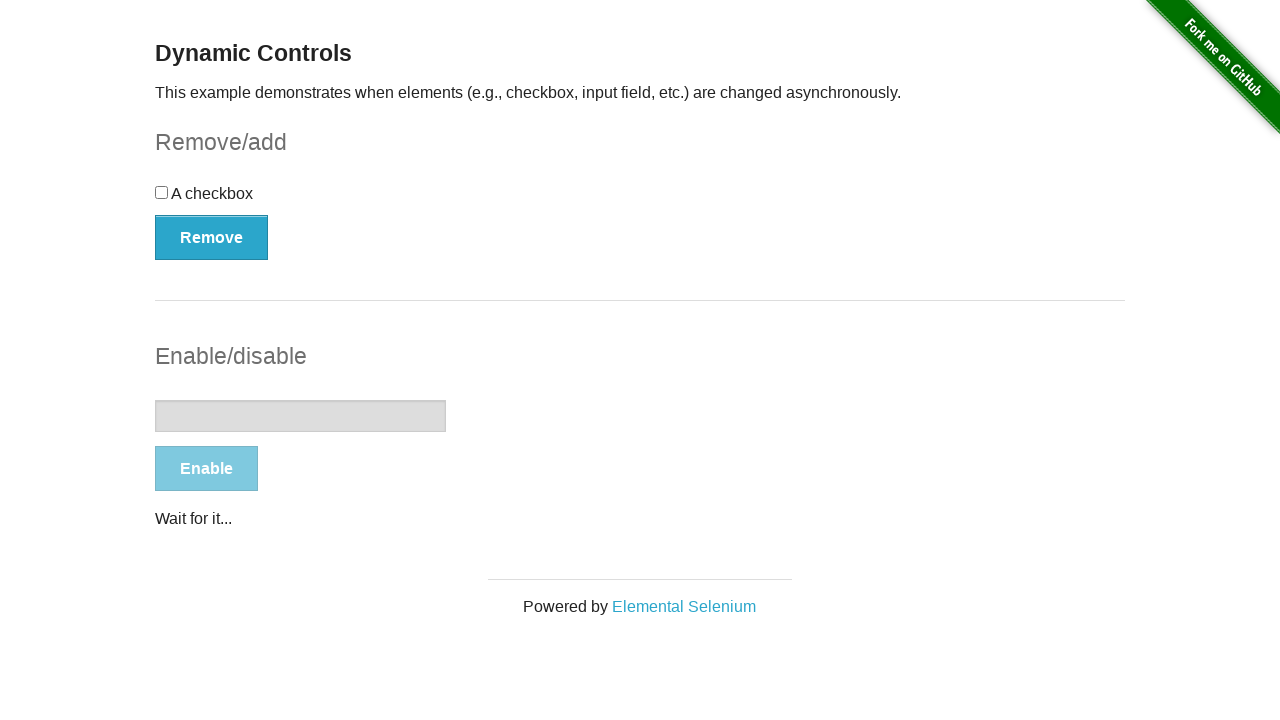

Text field became enabled
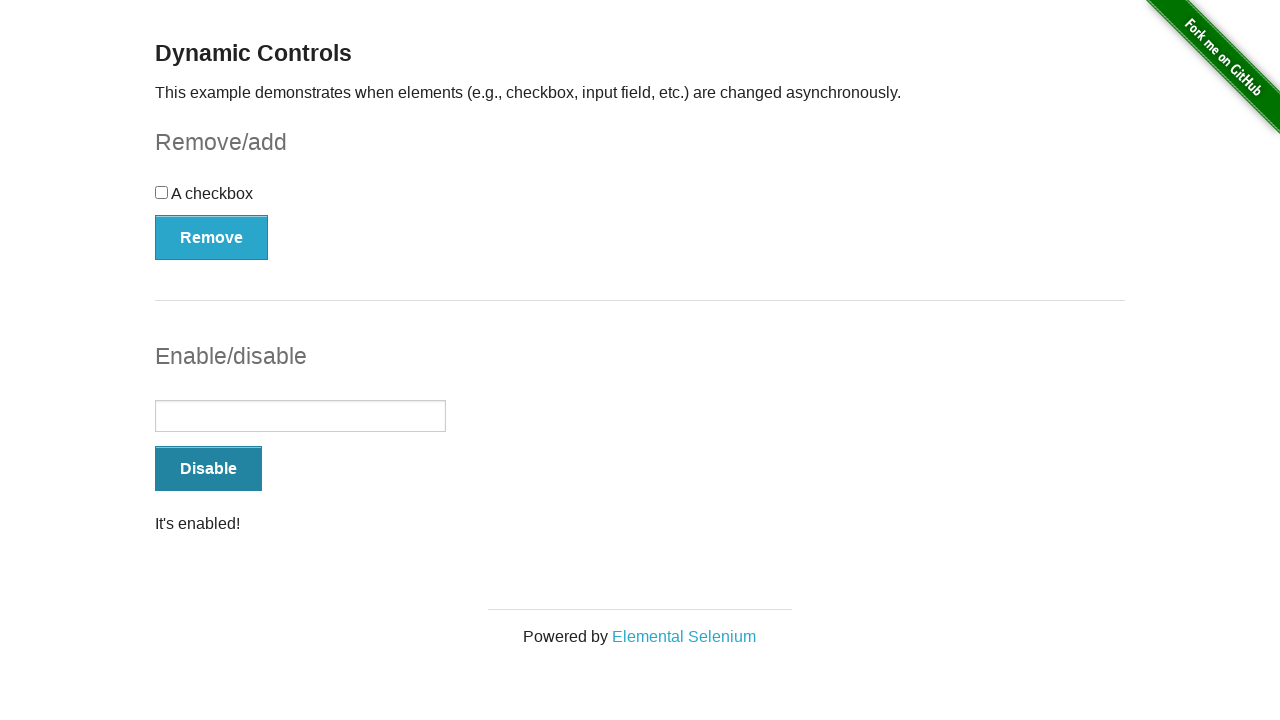

Entered 'Stas' into the text field on input[type='text']
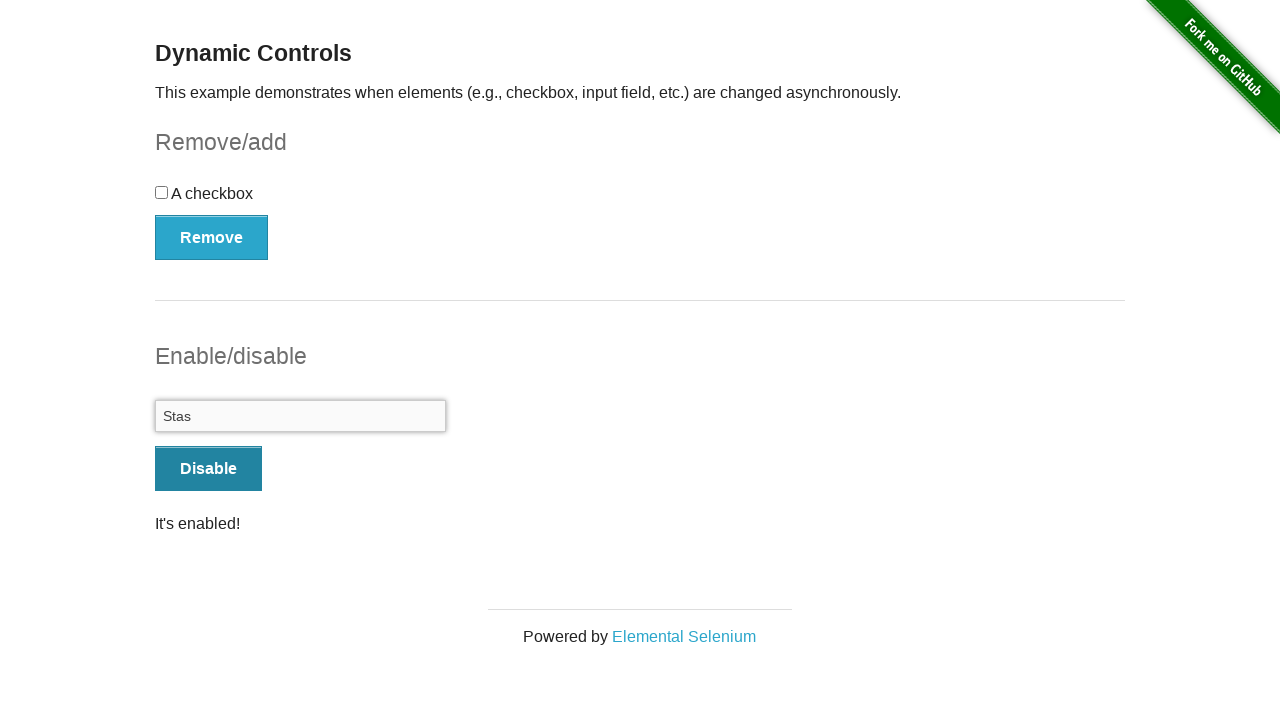

Clicked Disable button to deactivate text field at (208, 469) on button[onclick='swapInput()']
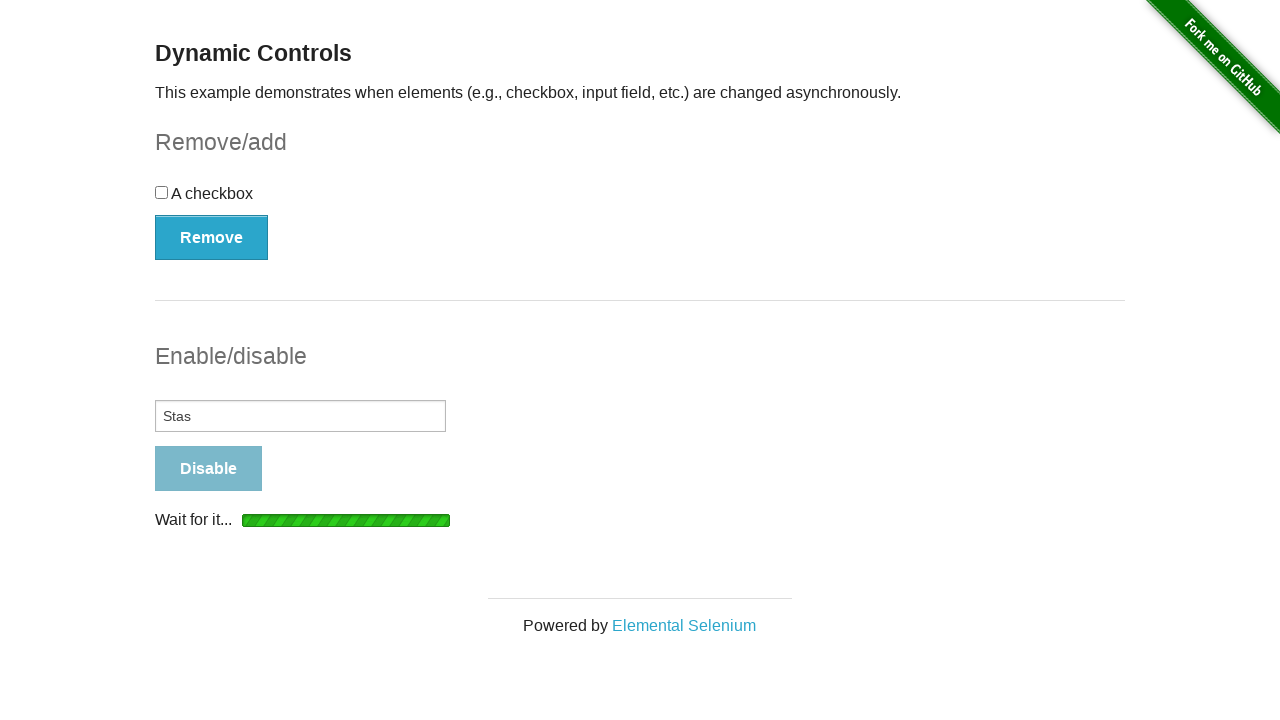

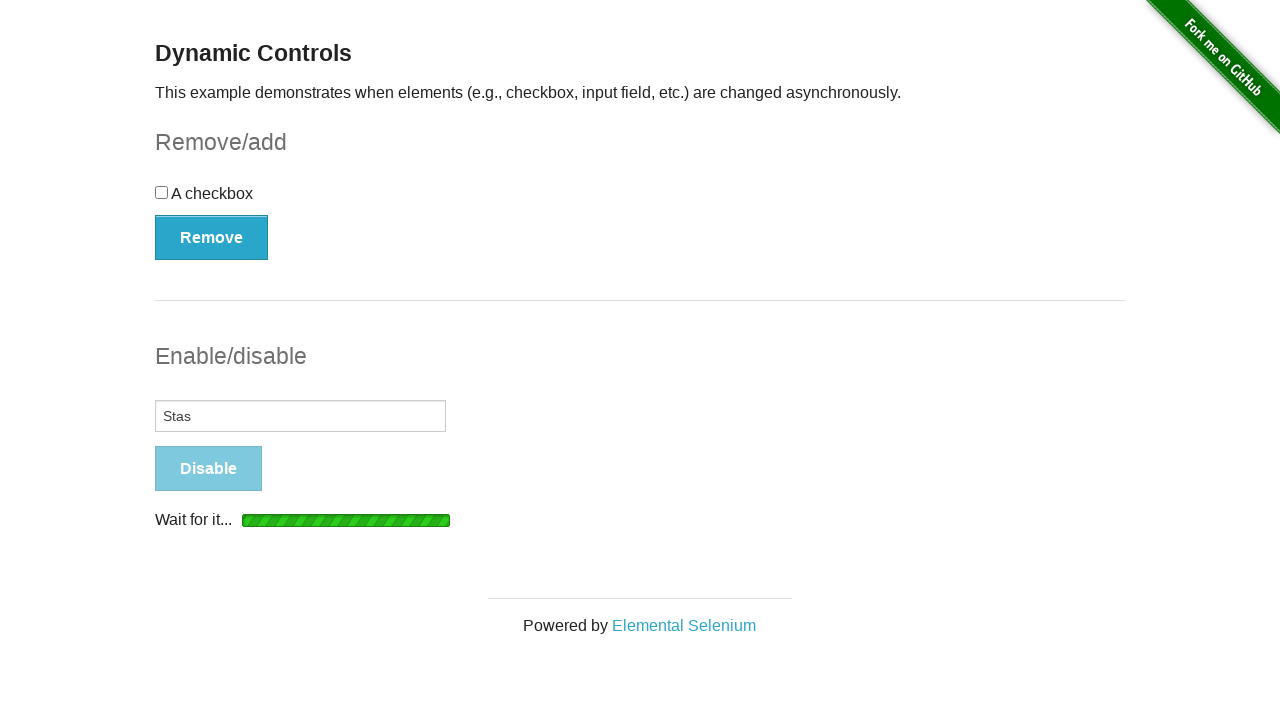